Tests a vegetable shopping site by searching for products containing 'ca', verifying product counts, adding items to cart, and checking the brand logo text.

Starting URL: https://rahulshettyacademy.com/seleniumPractise/#/

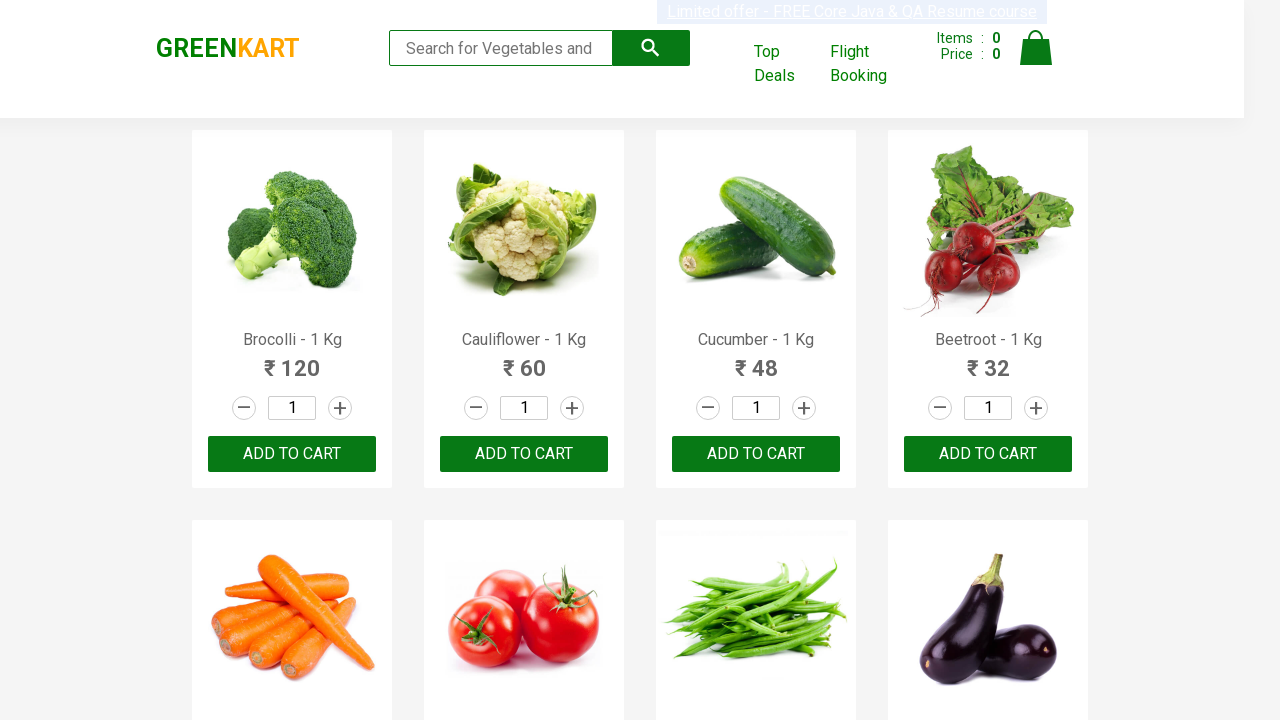

Typed 'ca' in search box to filter products on .search-keyword
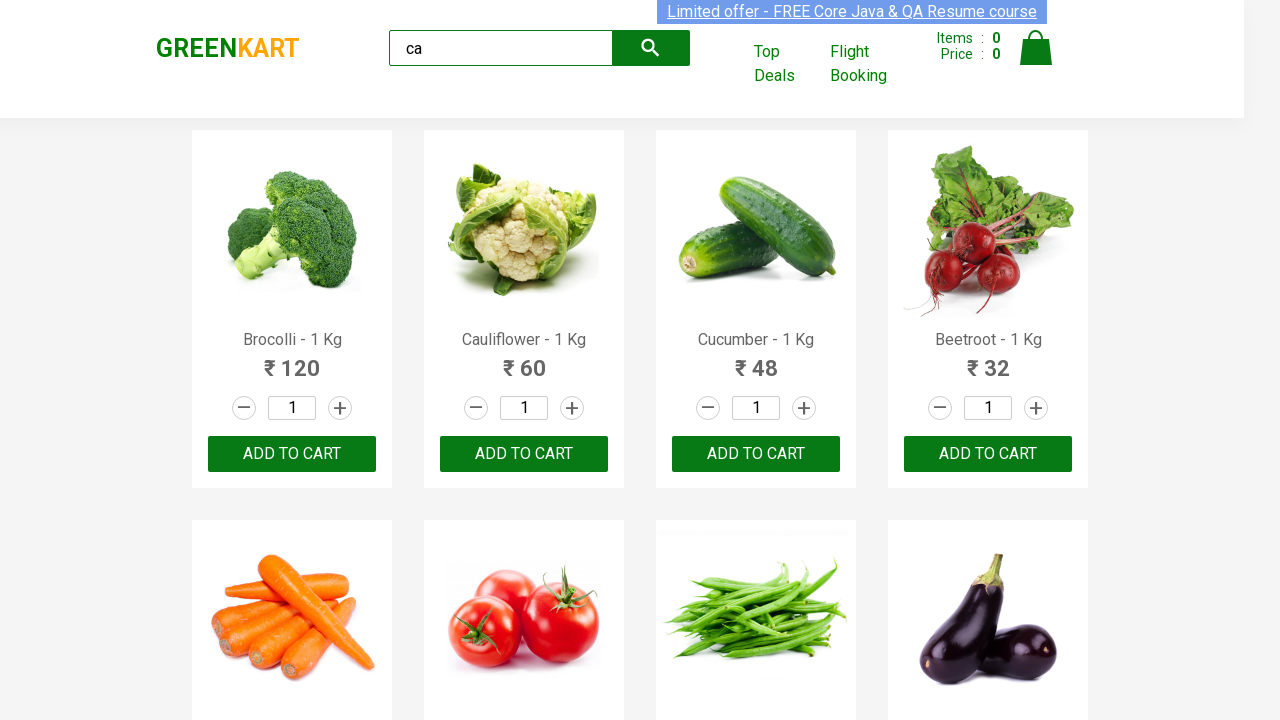

Waited 2 seconds for search results to load
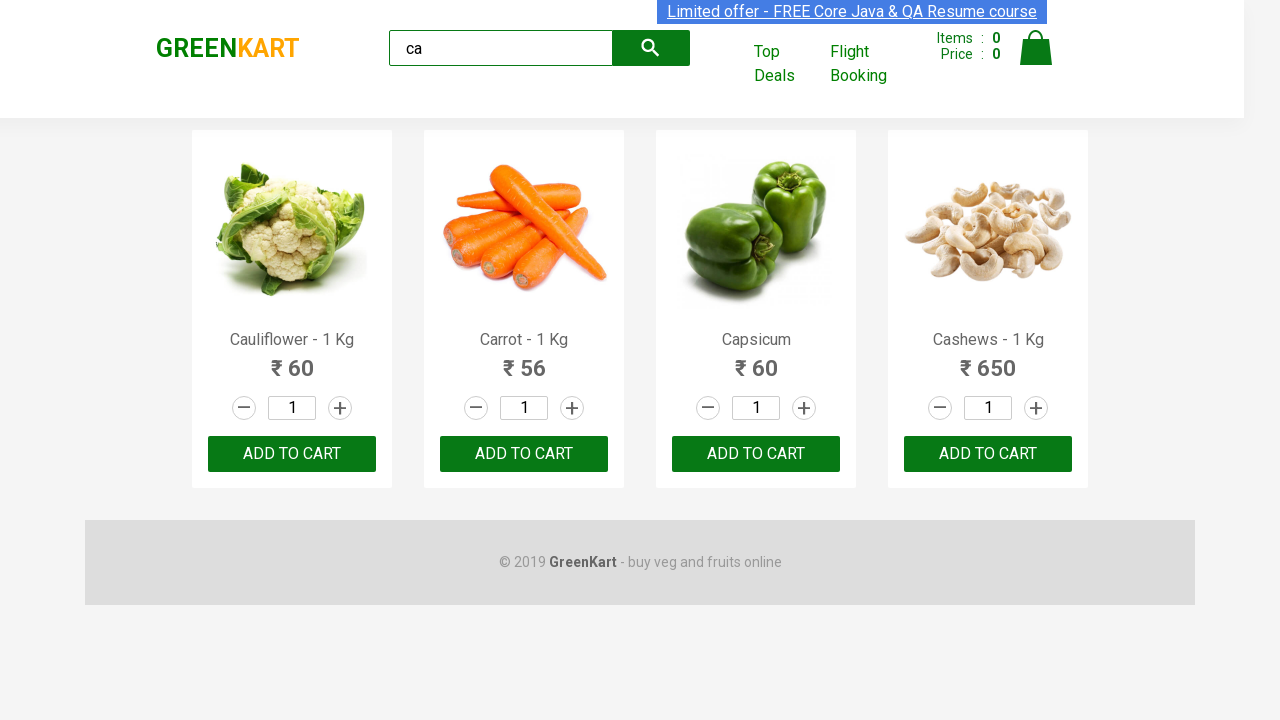

Verified products are displayed on page
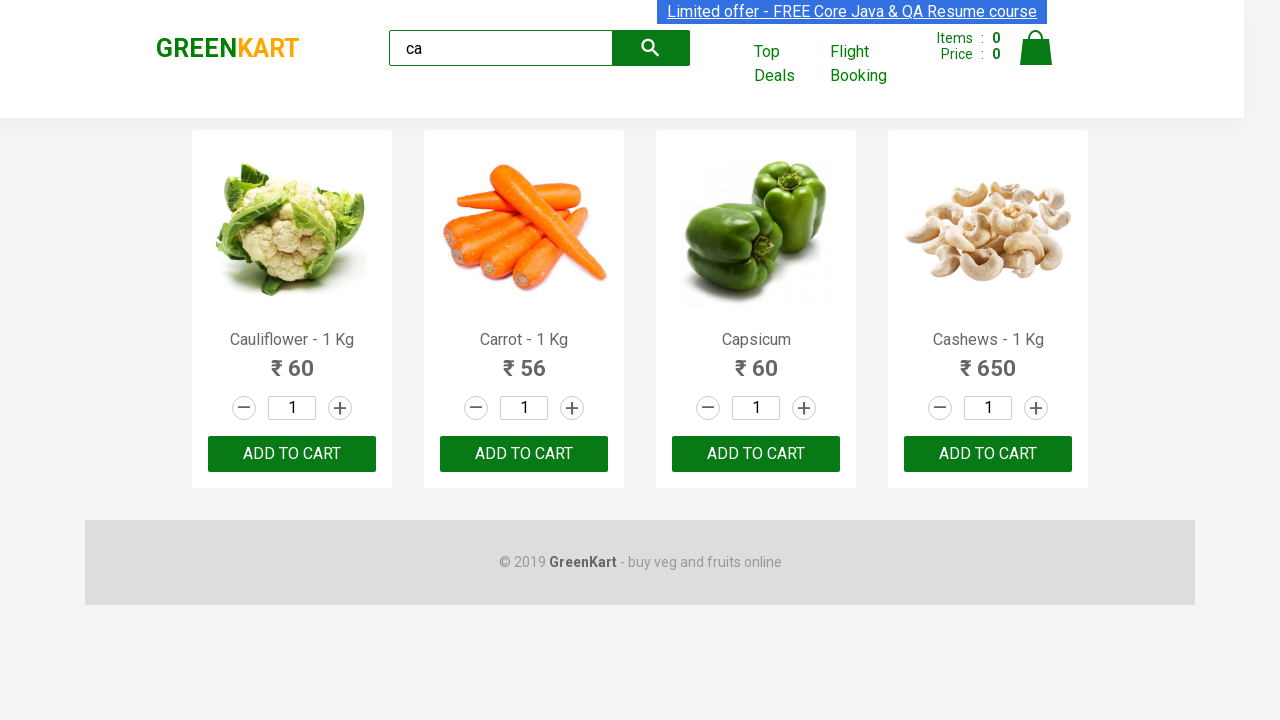

Clicked 'Add to Cart' button for third product at (756, 454) on :nth-child(3) > .product-action > button
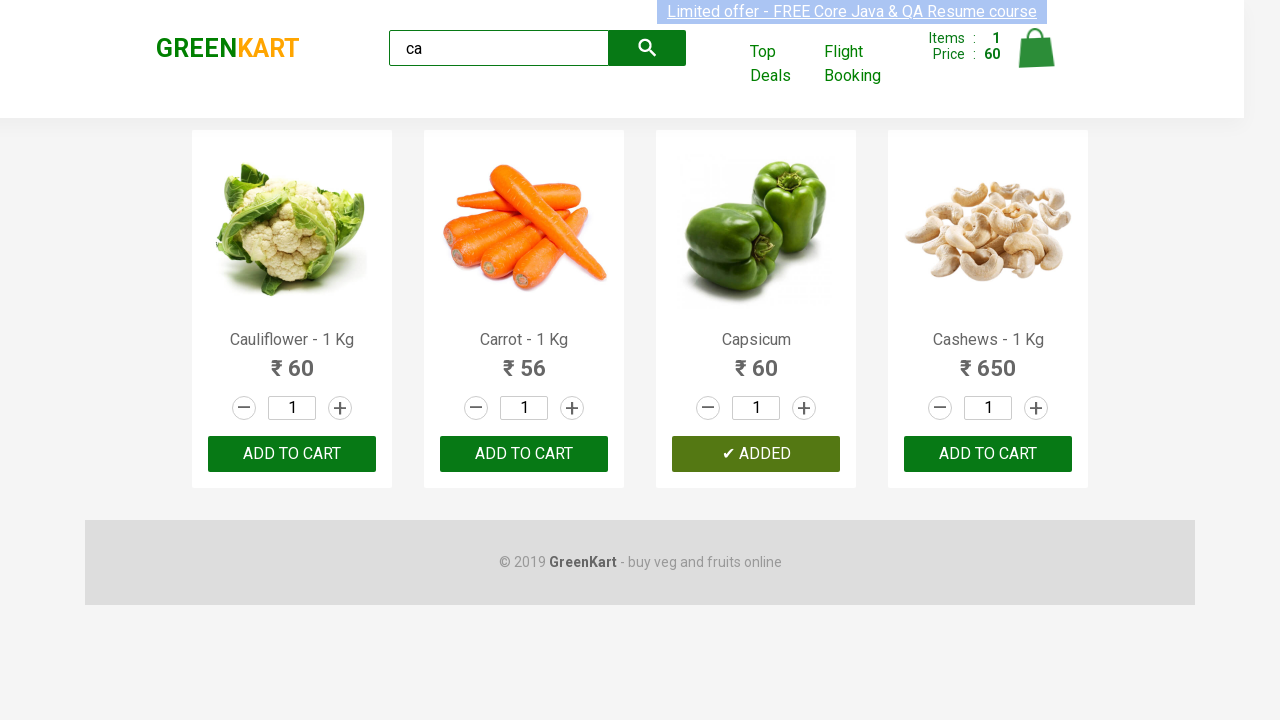

Clicked 'Add to Cart' button for third product using nth locator at (756, 454) on .products .product >> nth=2 >> button:has-text('ADD TO CART')
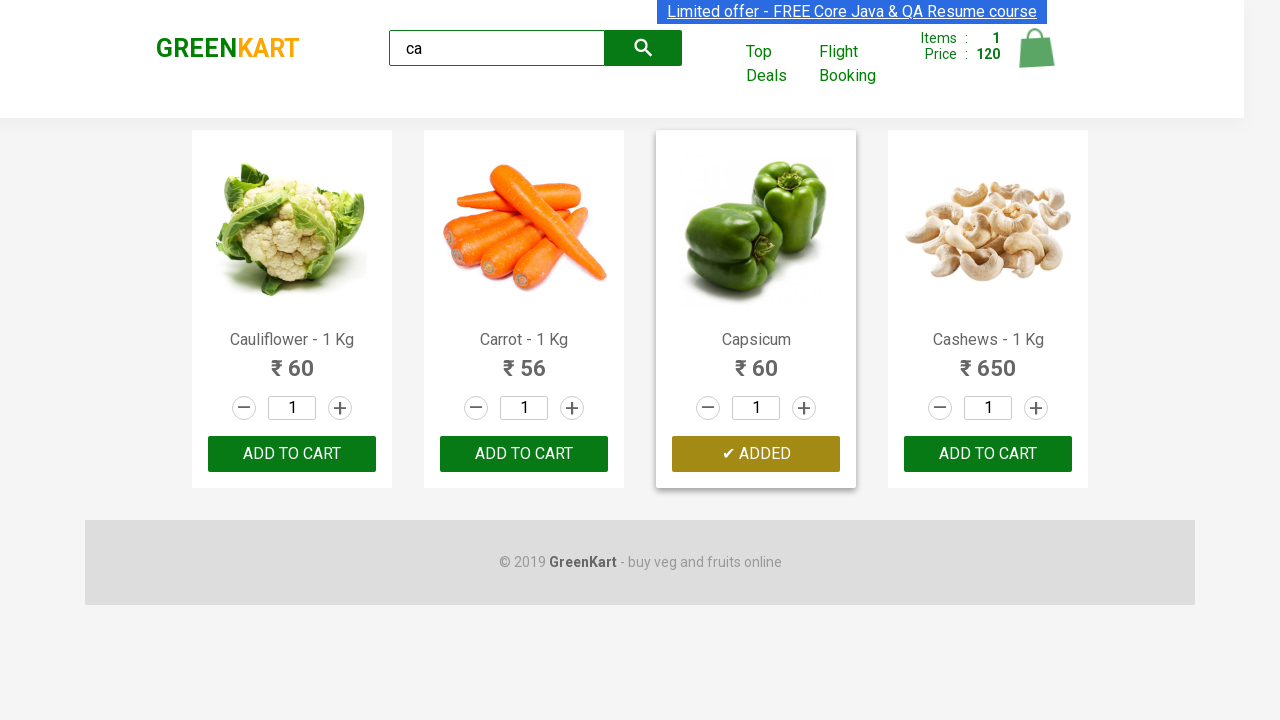

Retrieved list of all products matching search criteria
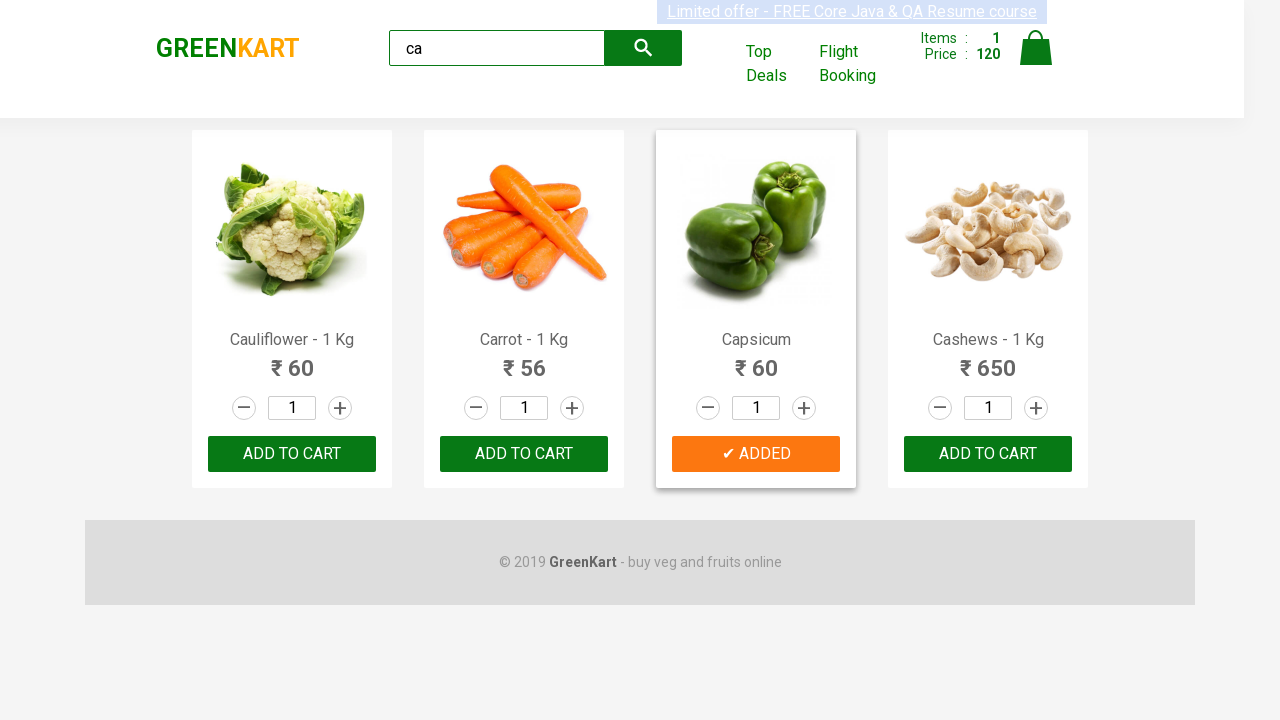

Found and clicked 'Add to Cart' for Cashews product at (988, 454) on .products .product >> nth=3 >> button
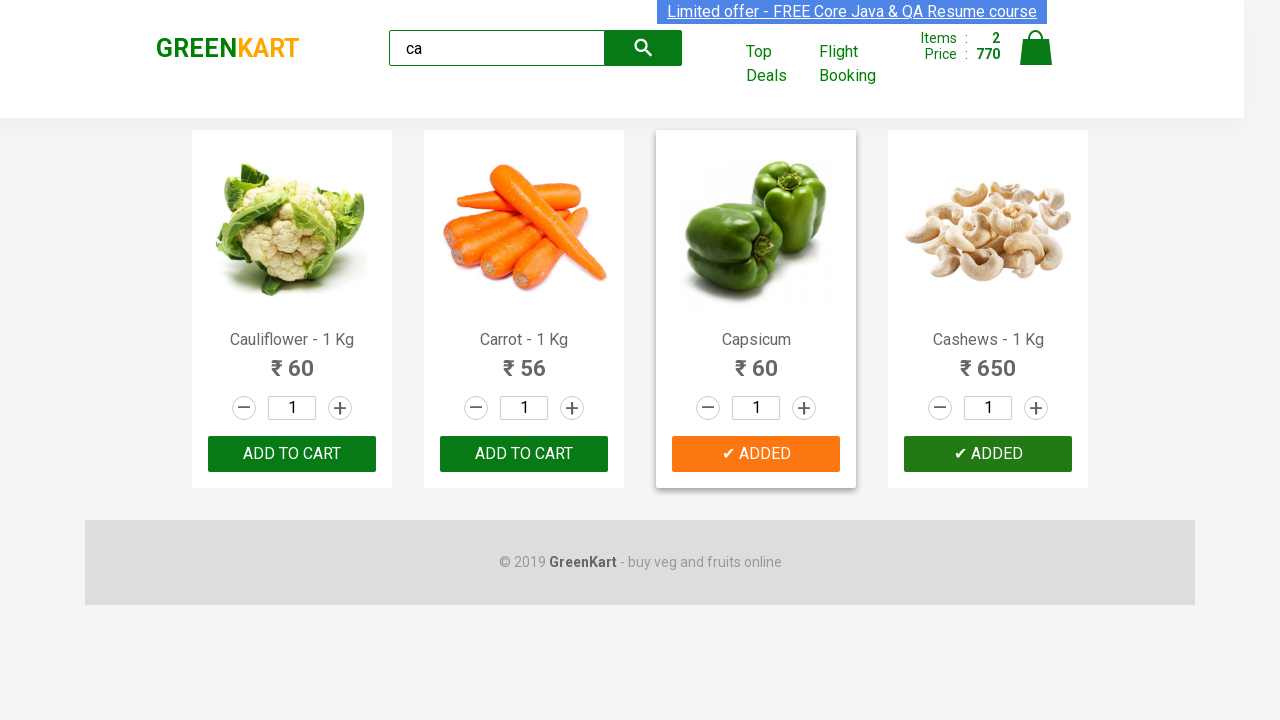

Located brand logo element
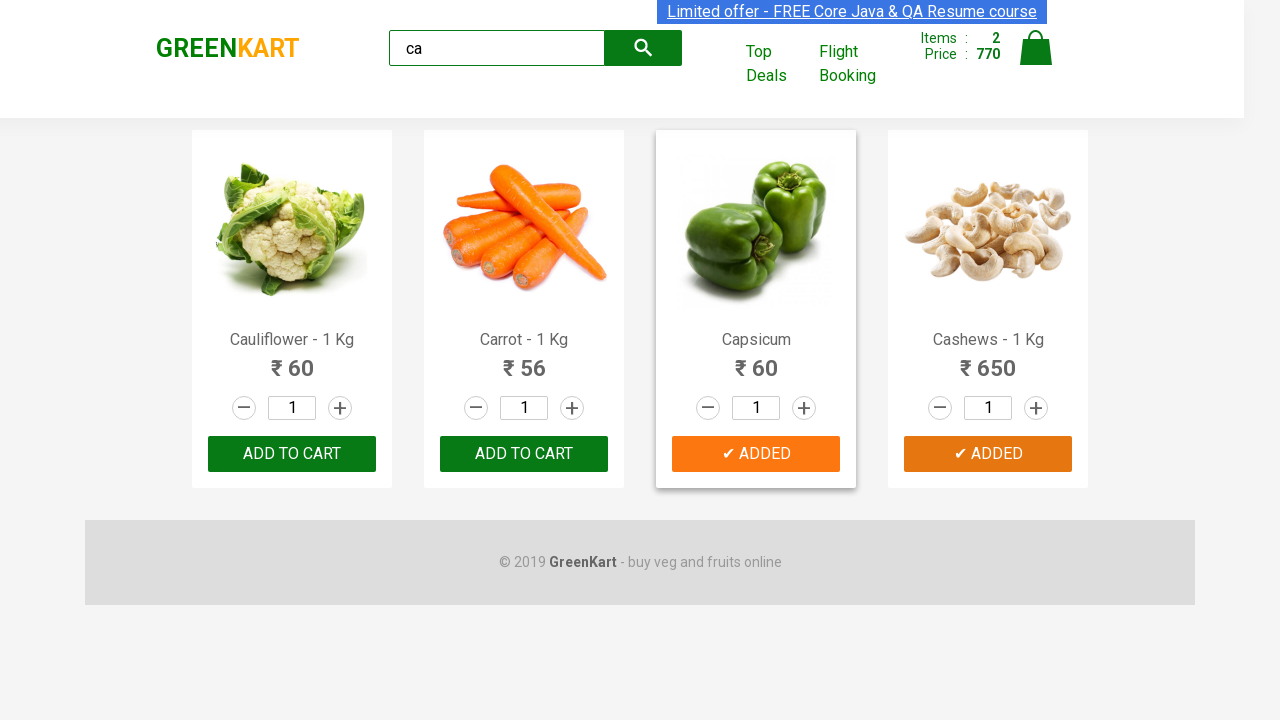

Verified brand logo text is 'GREENKART'
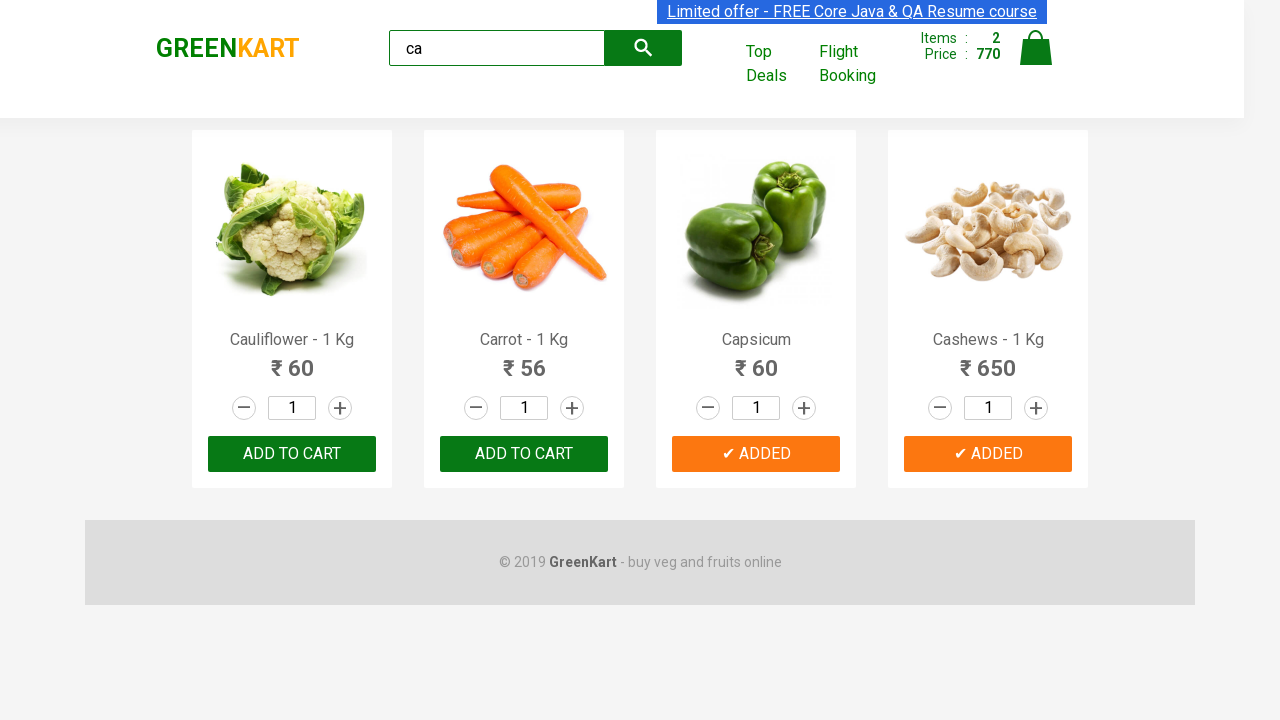

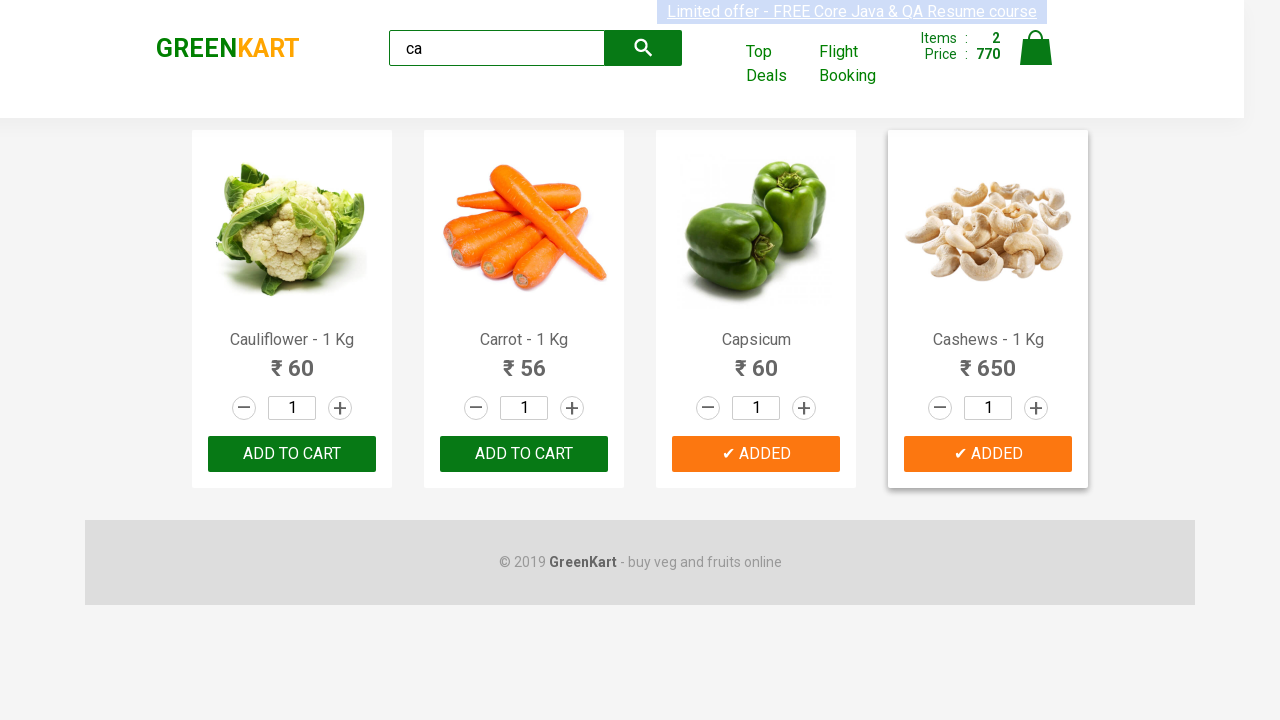